Finds and displays all h1 header elements on the page

Starting URL: https://www.booking.com

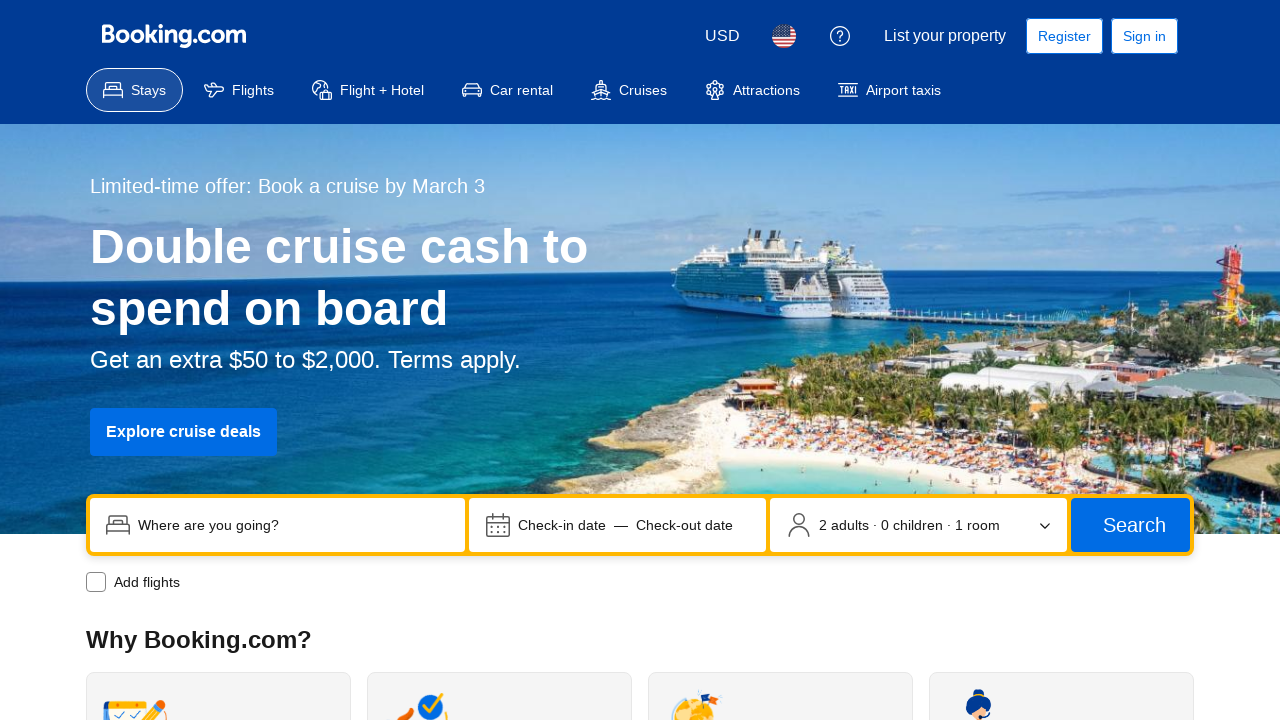

Navigated to https://www.booking.com
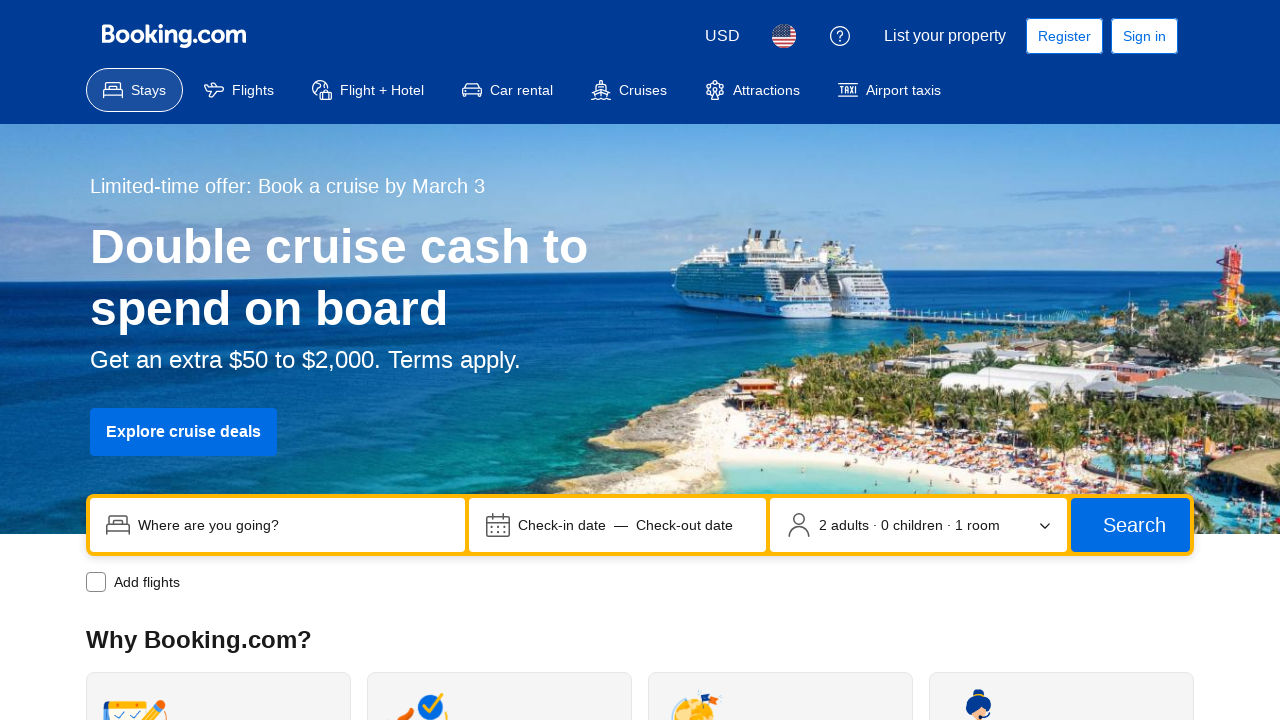

Found all h1 header elements on the page
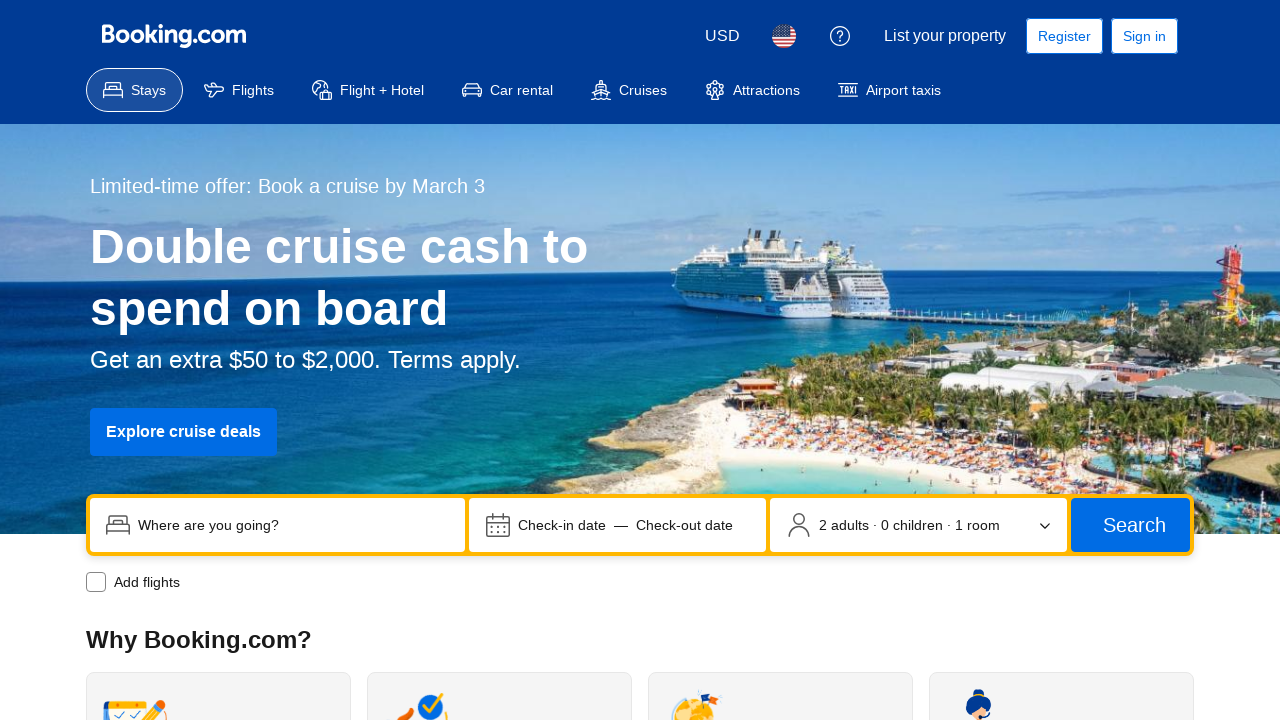

Found h1 element with text: Double cruise cash to spend on board
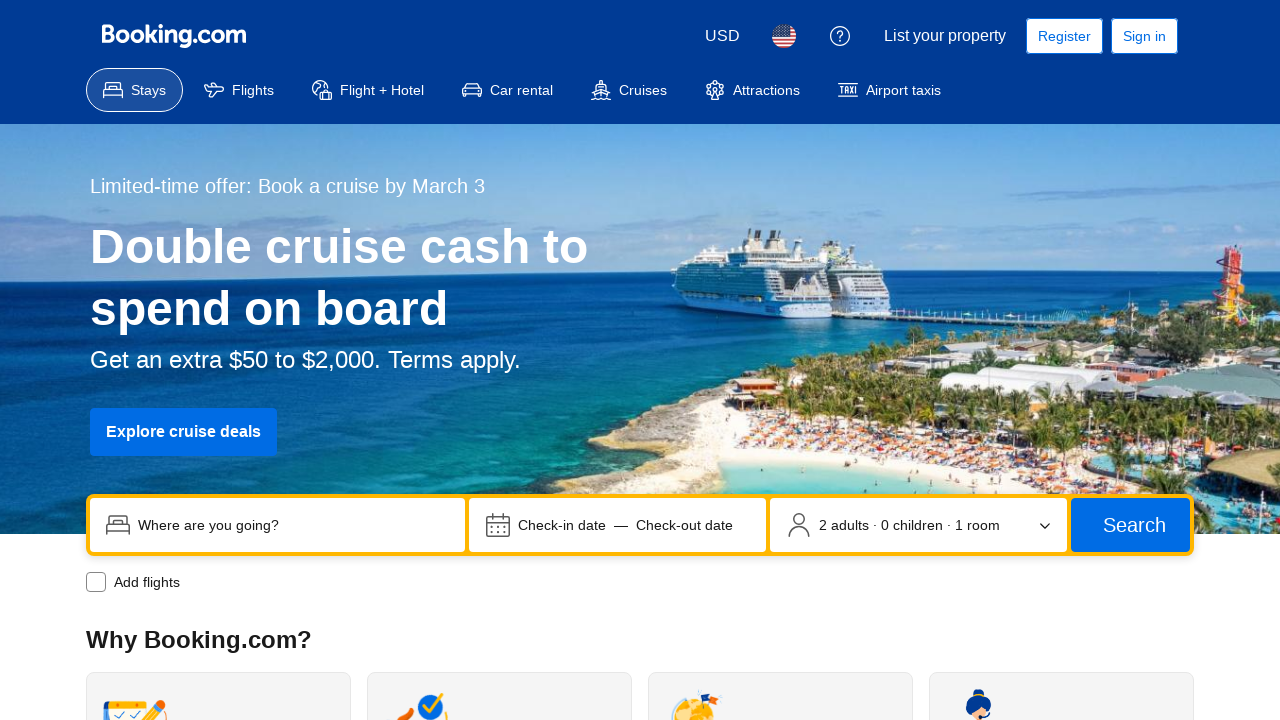

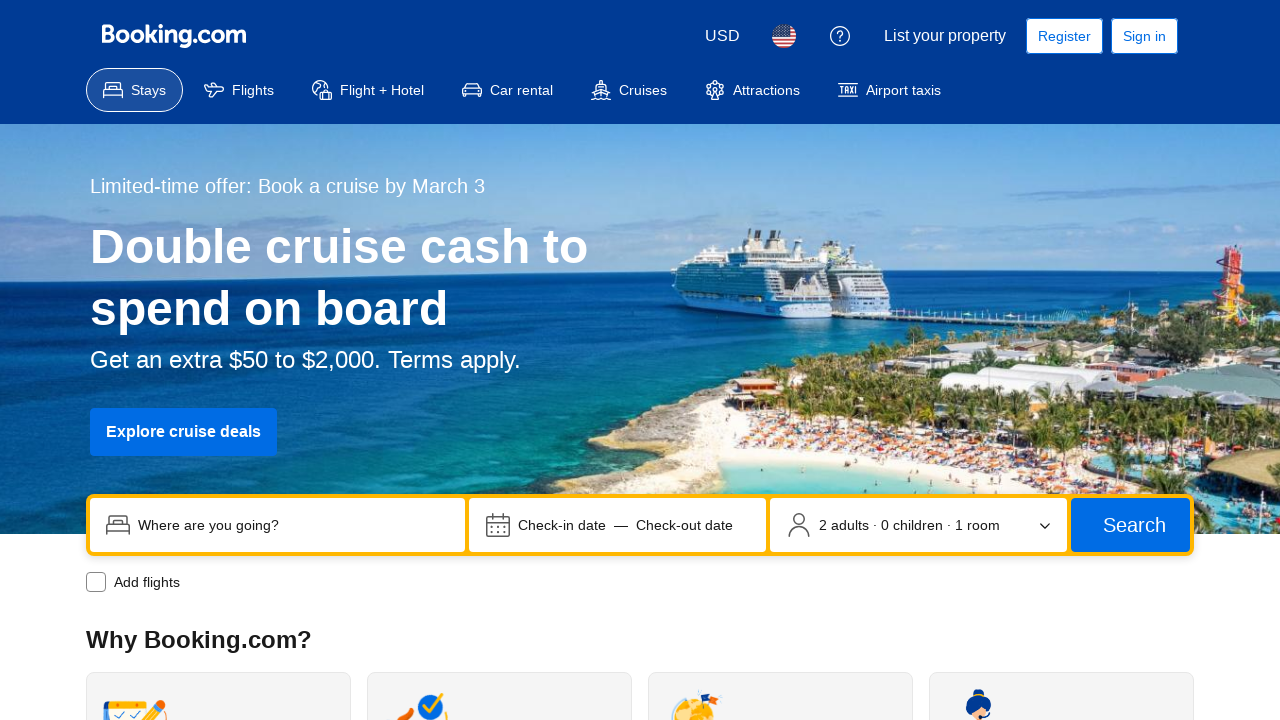